Tests checkbox functionality by clicking on unchecked checkboxes and verifying they are selected

Starting URL: https://the-internet.herokuapp.com/checkboxes

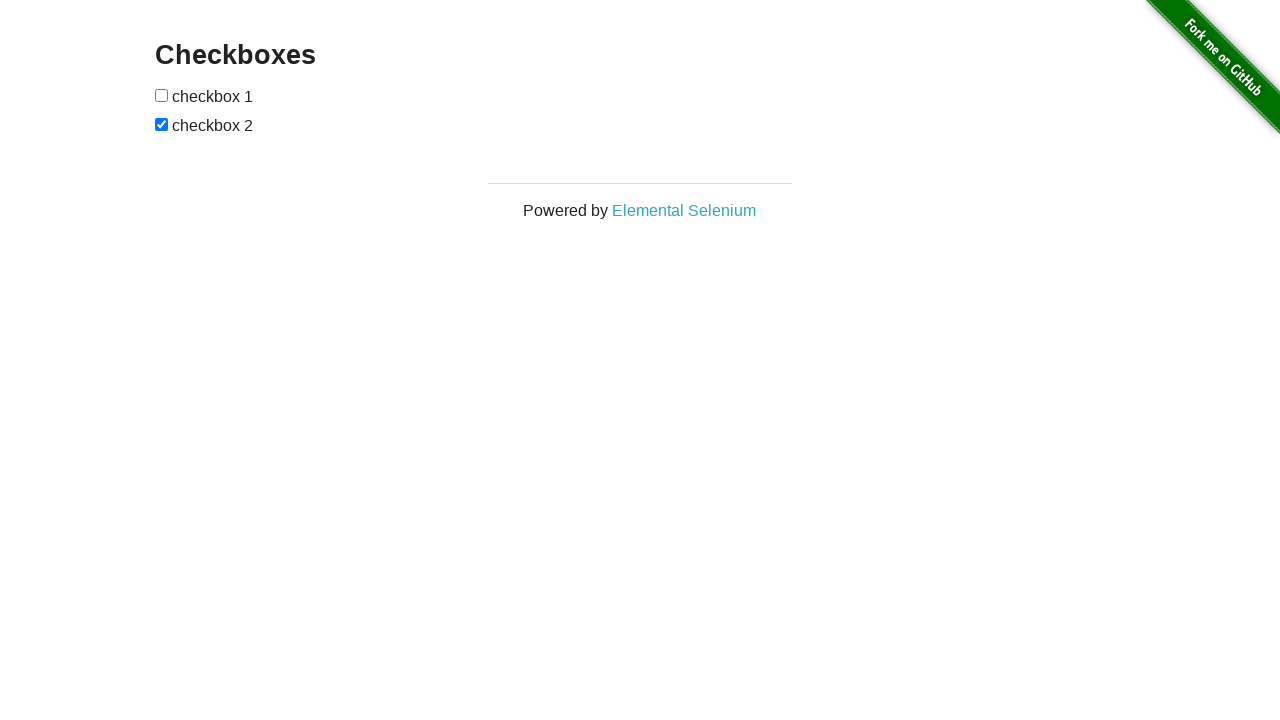

Located all checkbox elements on the page
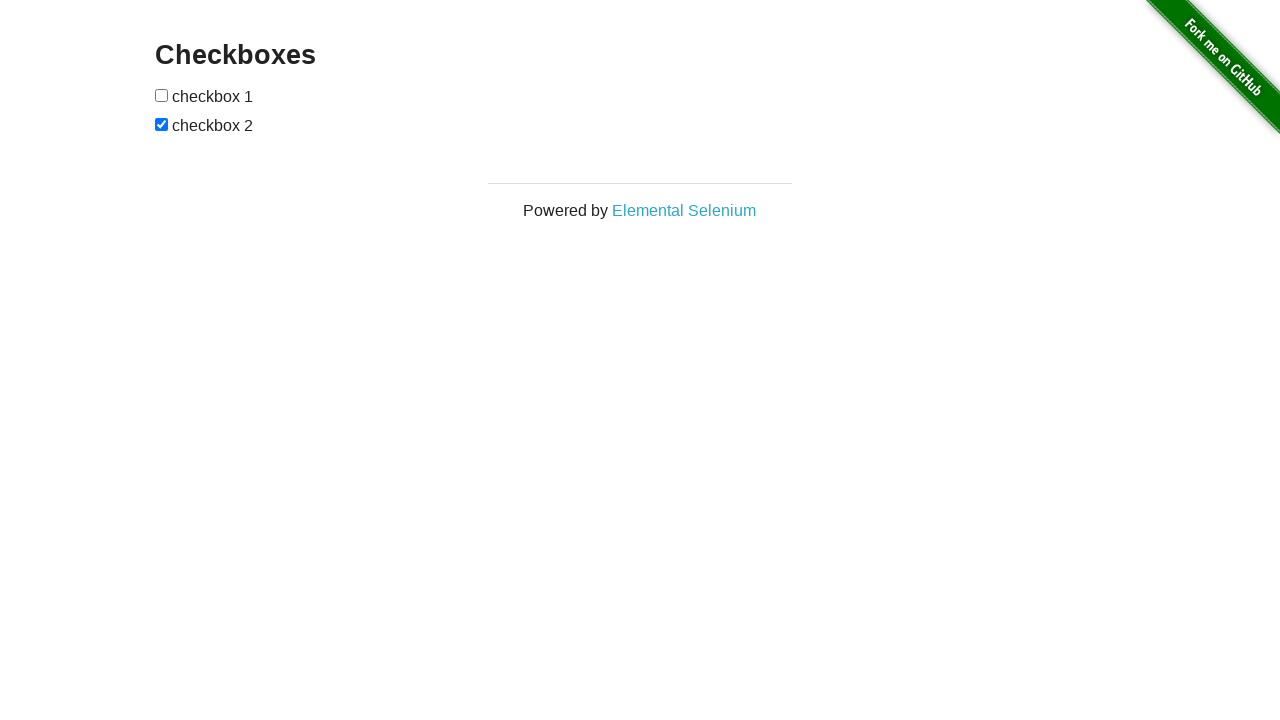

Clicked an unchecked checkbox to select it at (162, 95) on input[type='checkbox'] >> nth=0
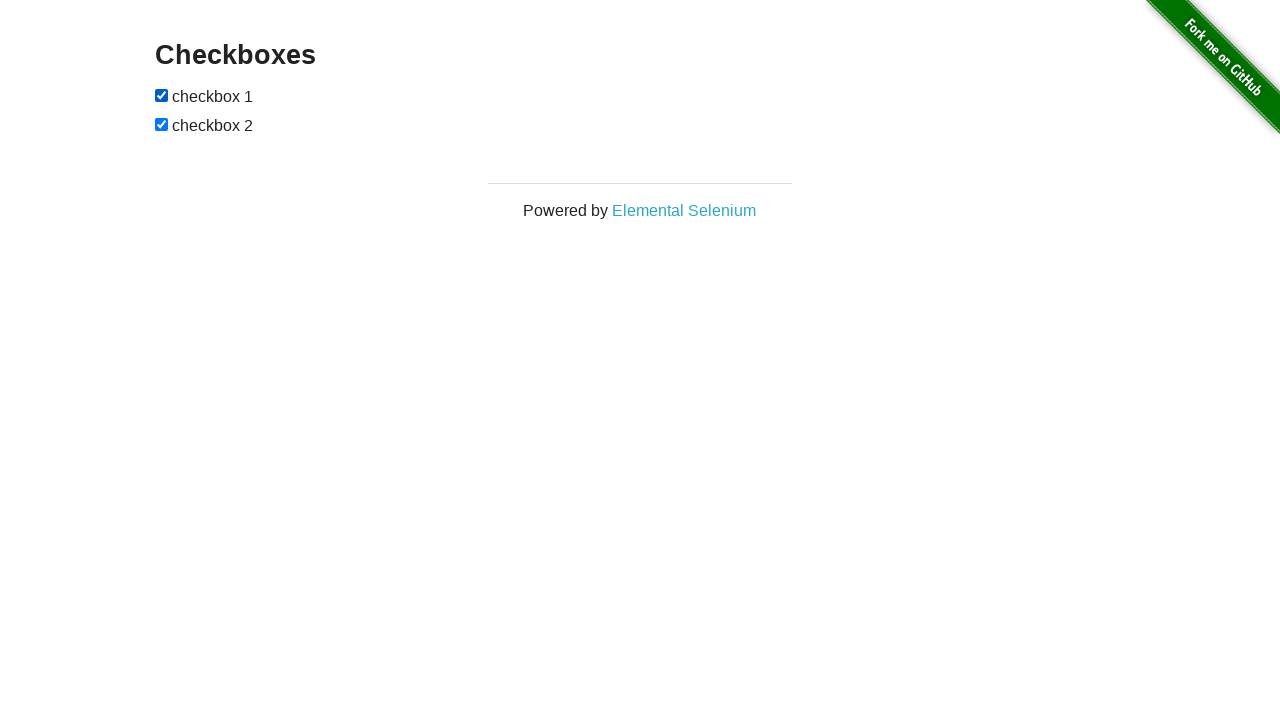

Waited 1 second for checkbox state to update
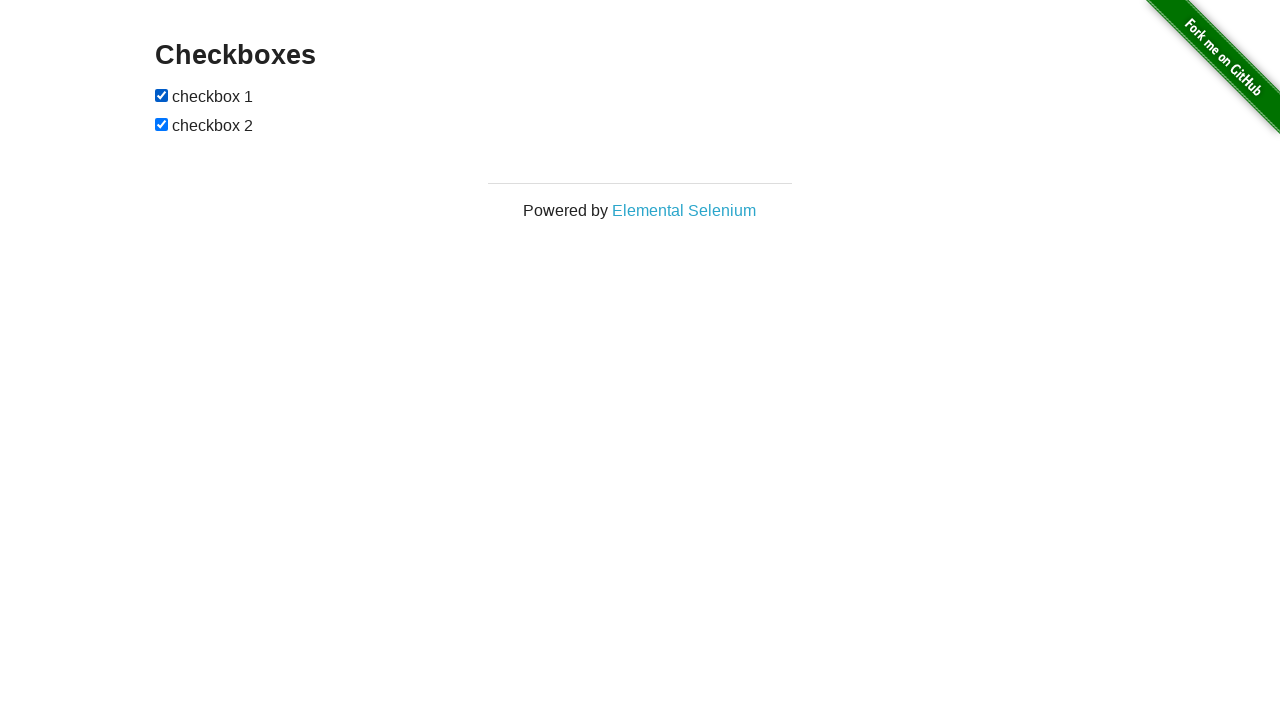

Located the first checkbox element
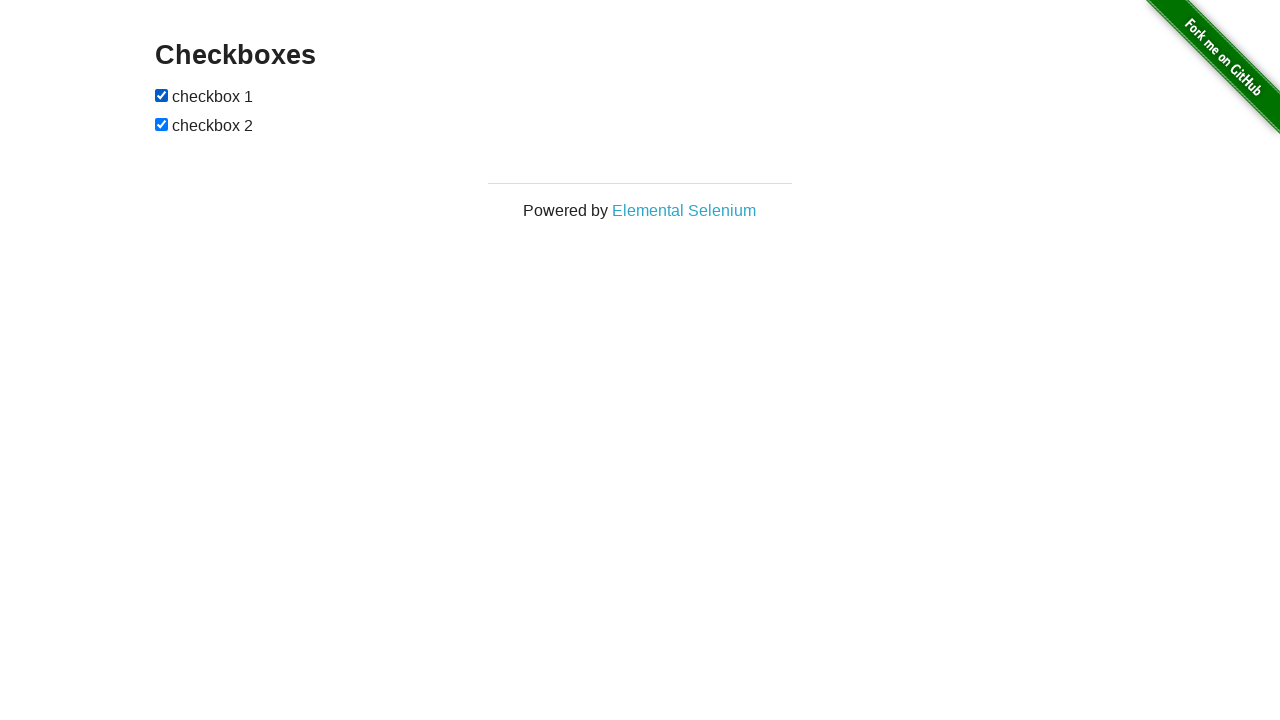

Verified that the first checkbox is checked
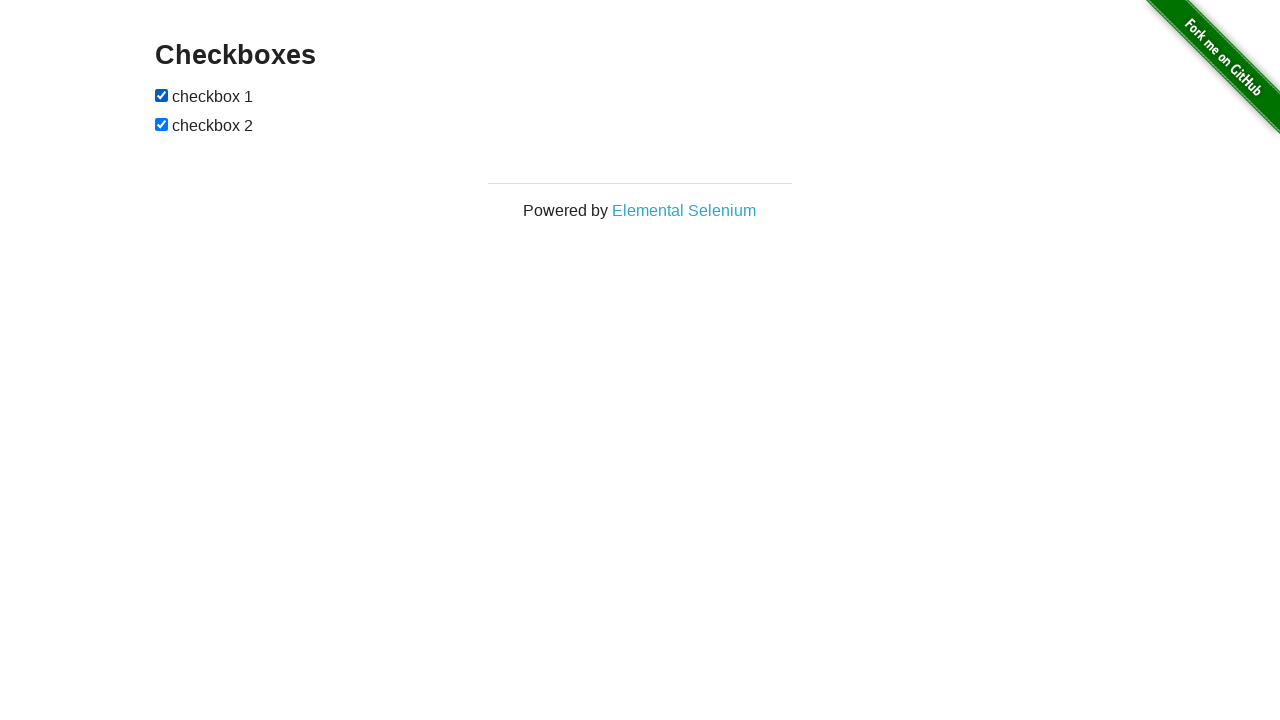

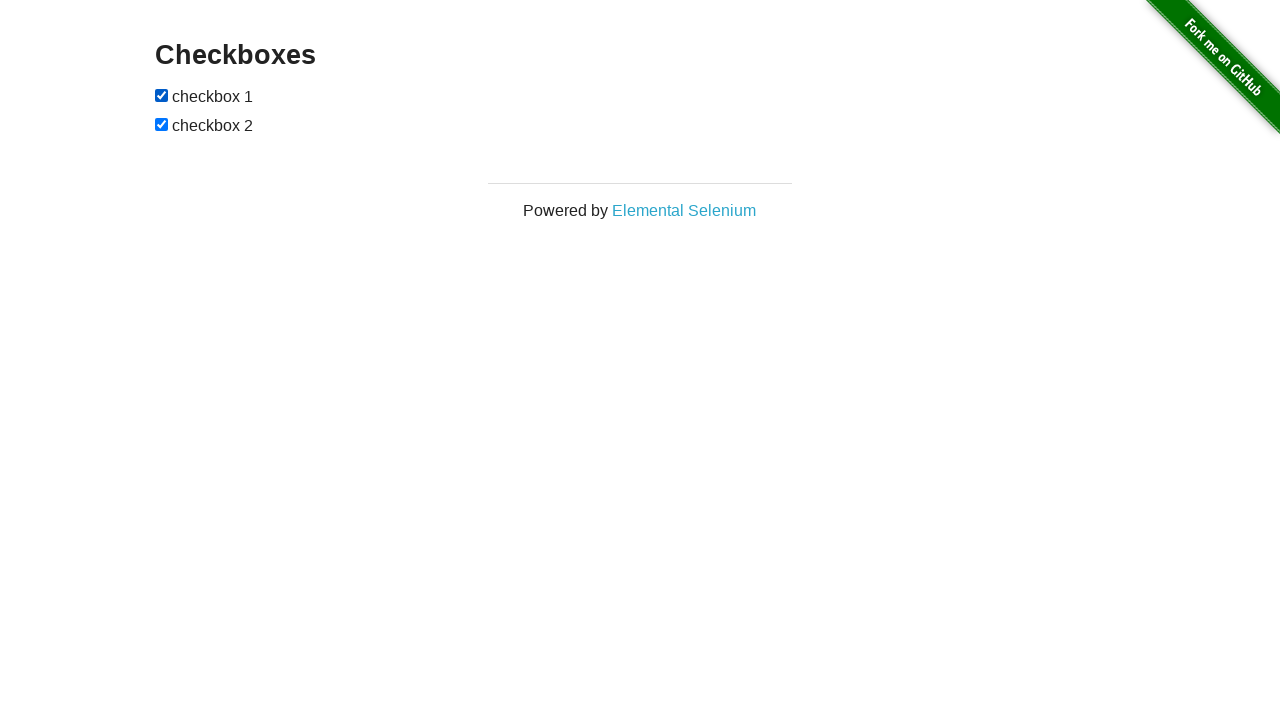